Tests that edits are cancelled when pressing Escape key

Starting URL: https://demo.playwright.dev/todomvc

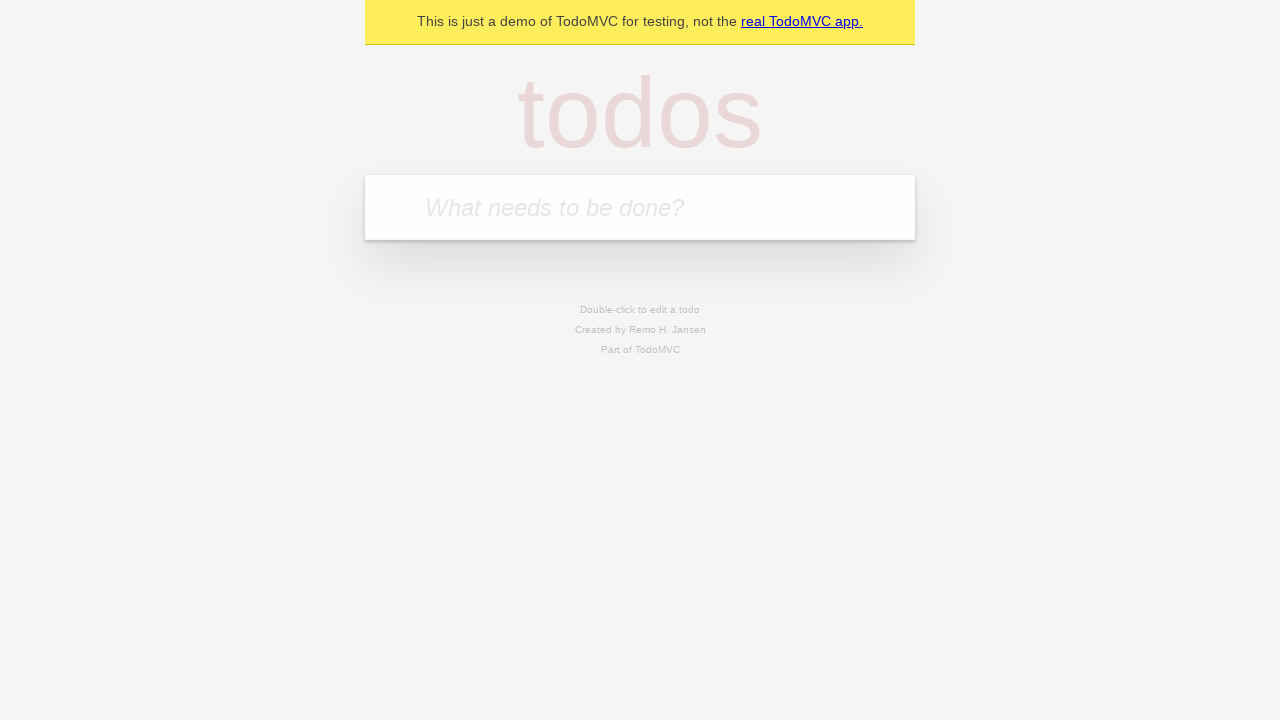

Filled new todo input with 'buy some cheese' on internal:attr=[placeholder="What needs to be done?"i]
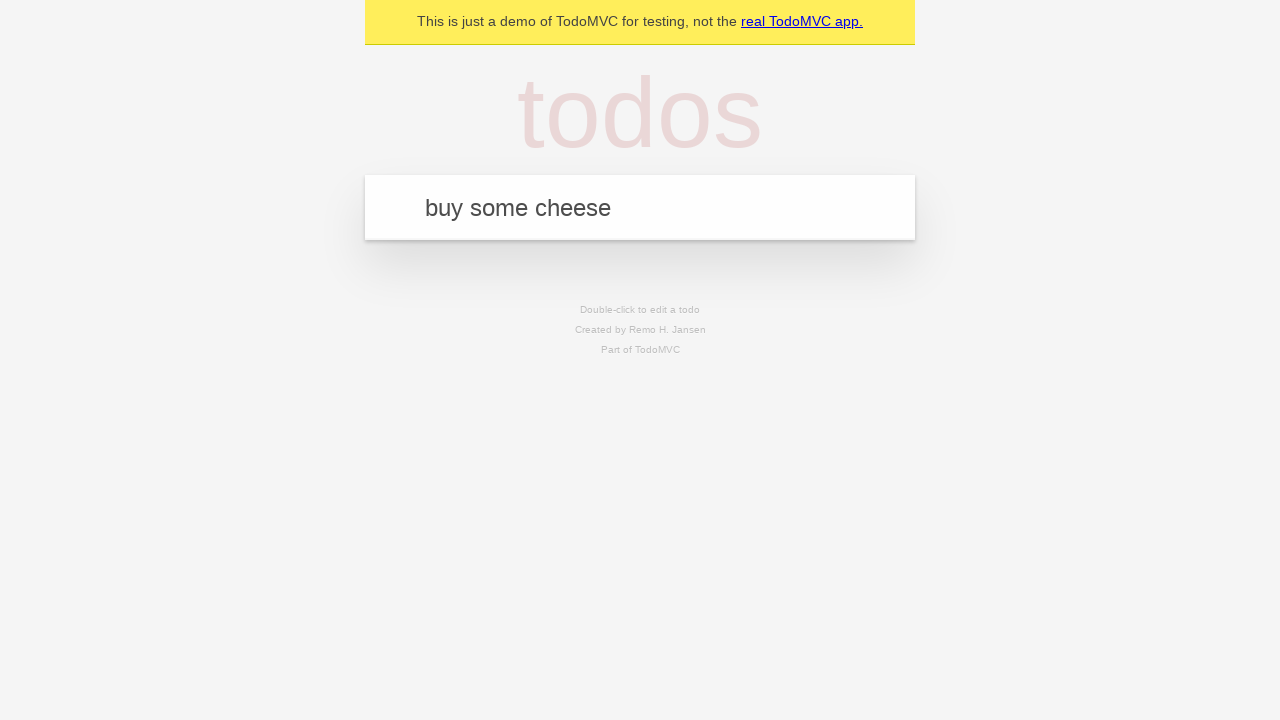

Pressed Enter to create todo 'buy some cheese' on internal:attr=[placeholder="What needs to be done?"i]
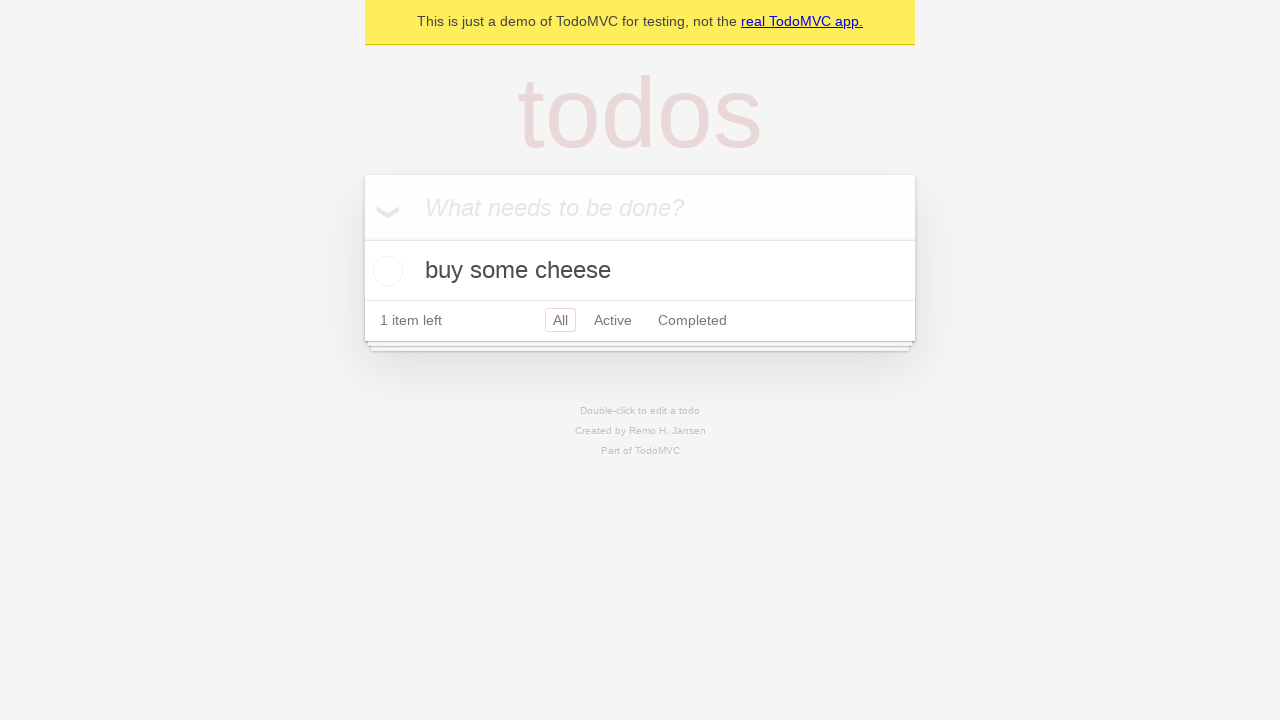

Filled new todo input with 'feed the cat' on internal:attr=[placeholder="What needs to be done?"i]
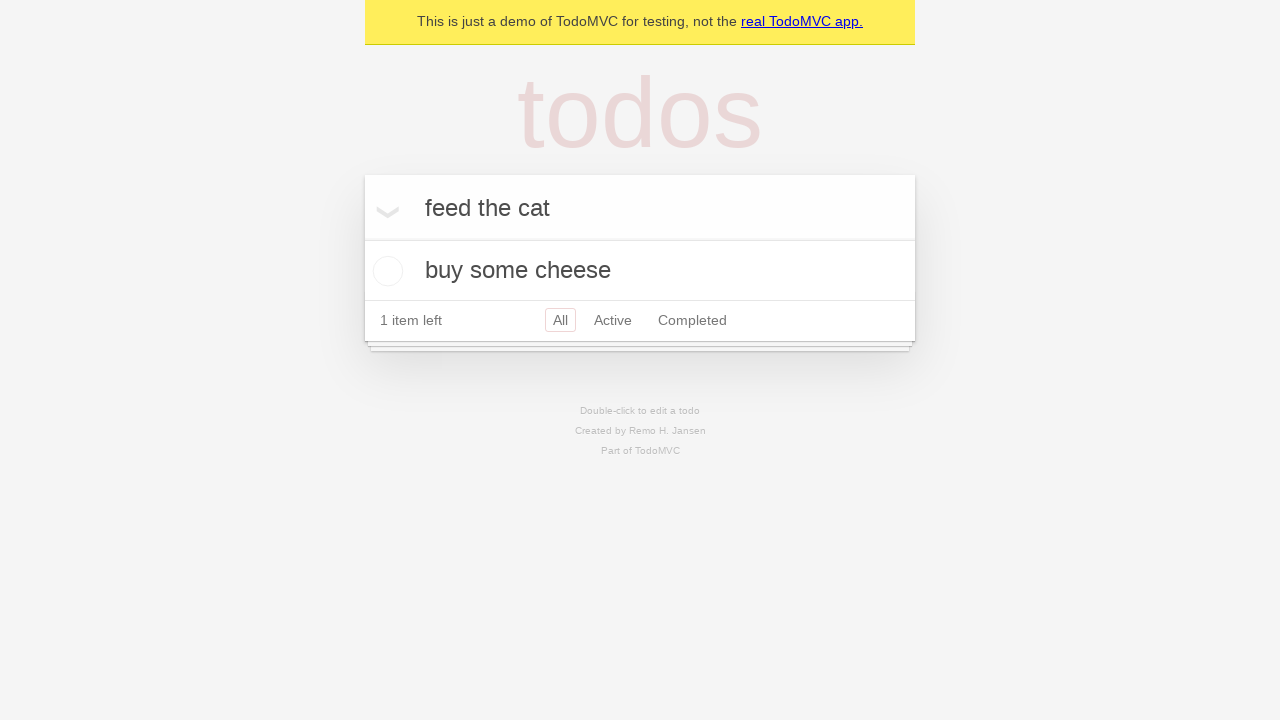

Pressed Enter to create todo 'feed the cat' on internal:attr=[placeholder="What needs to be done?"i]
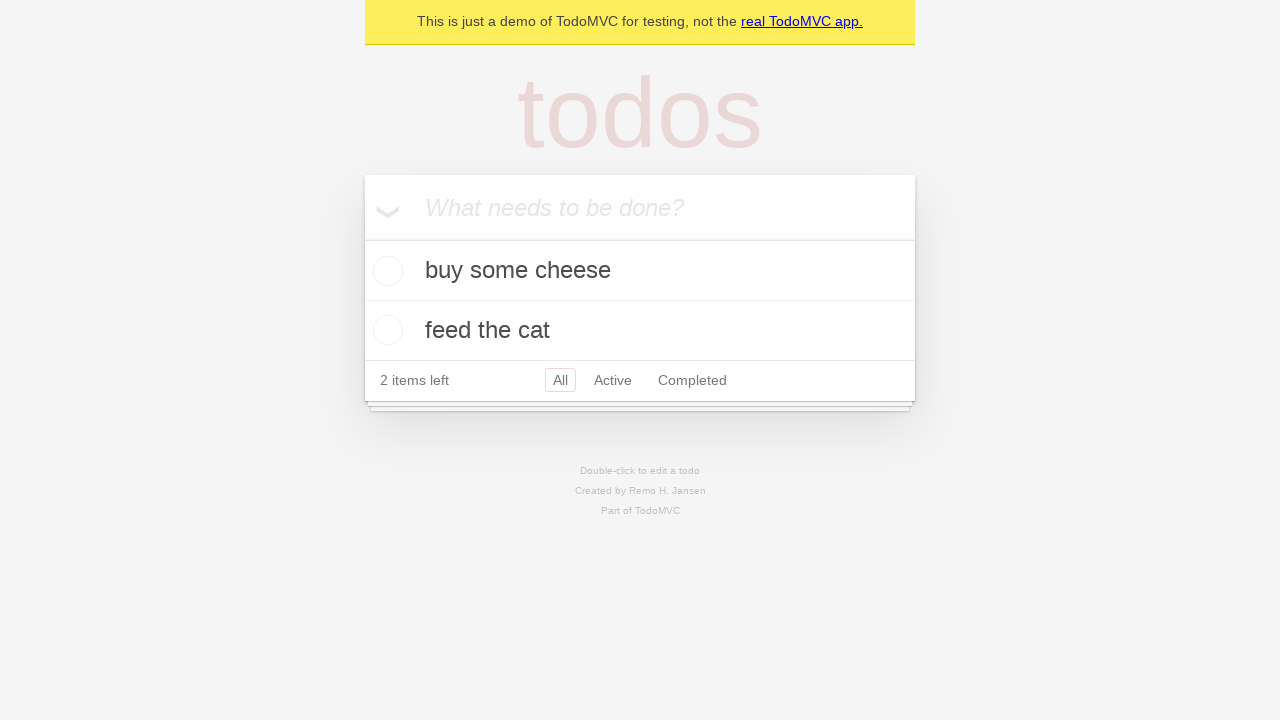

Filled new todo input with 'book a doctors appointment' on internal:attr=[placeholder="What needs to be done?"i]
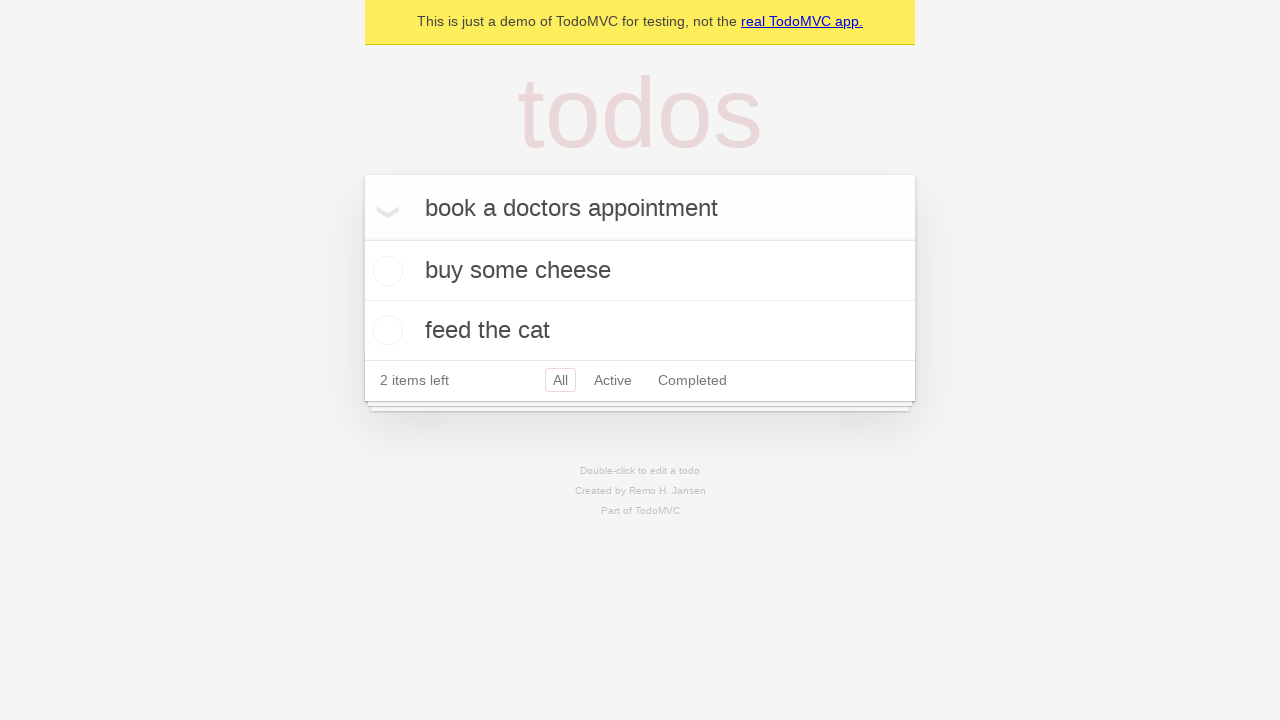

Pressed Enter to create todo 'book a doctors appointment' on internal:attr=[placeholder="What needs to be done?"i]
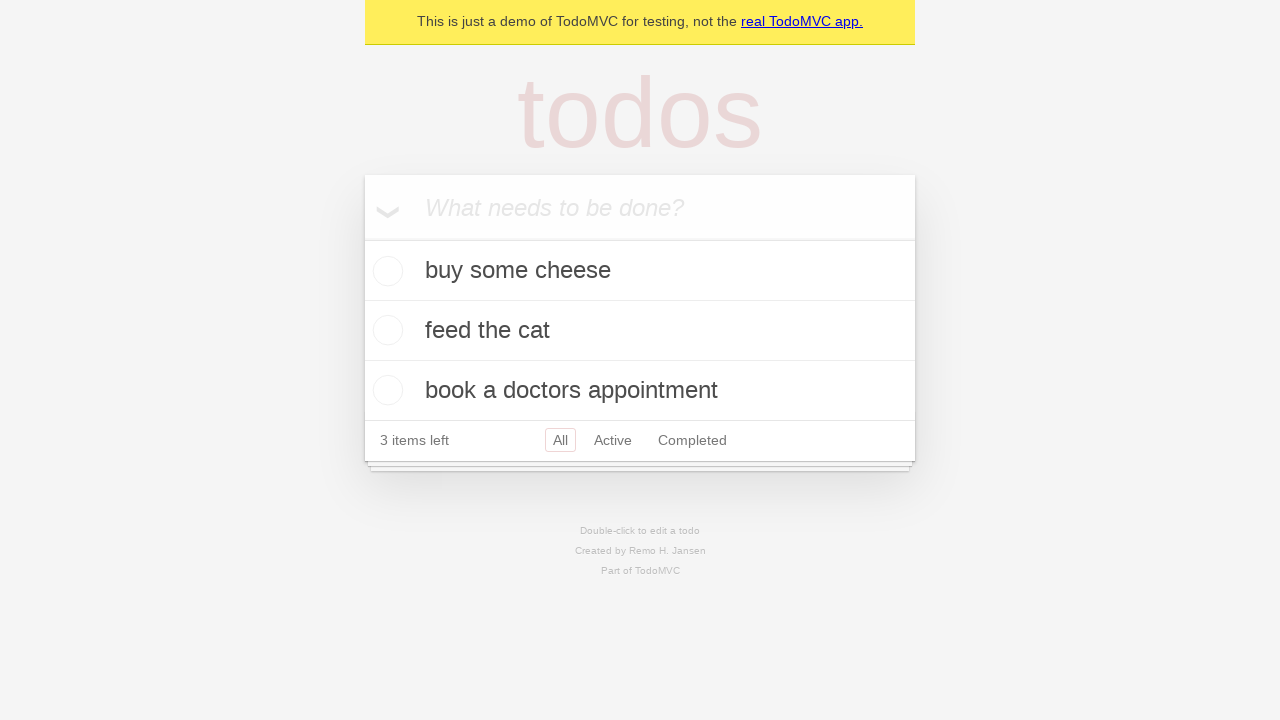

Double-clicked second todo to enter edit mode at (640, 331) on internal:testid=[data-testid="todo-item"s] >> nth=1
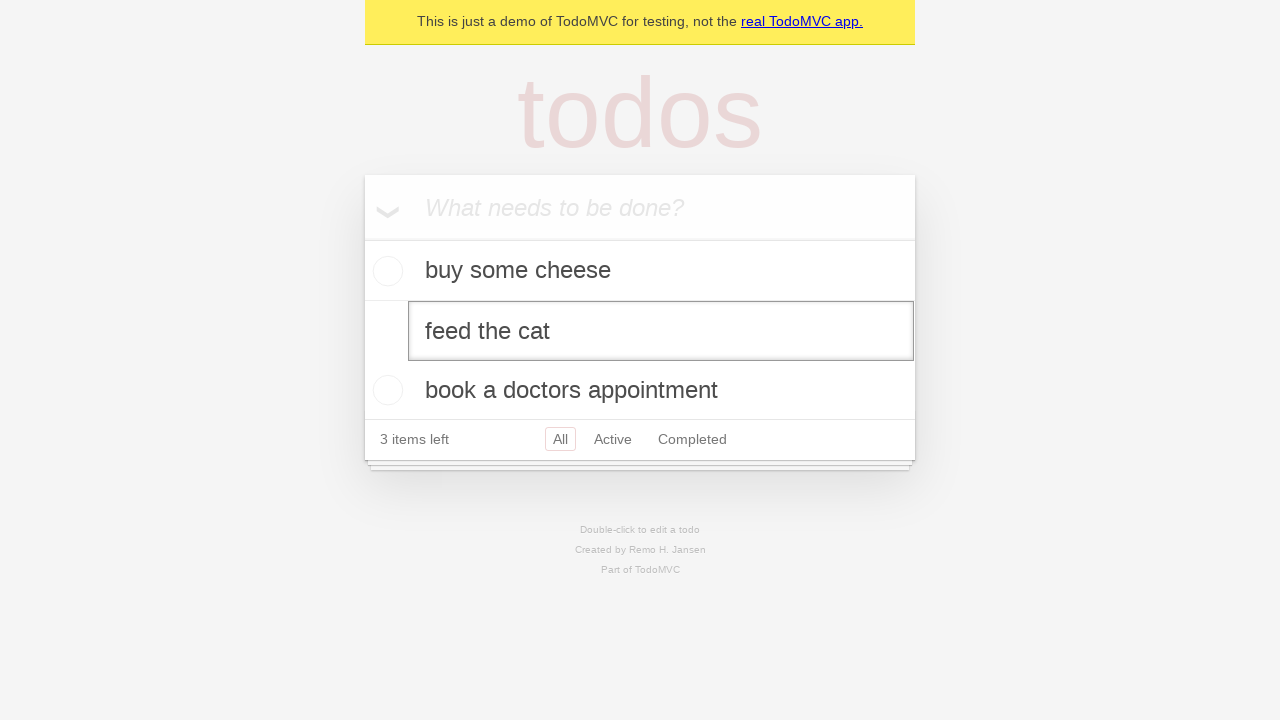

Filled edit field with 'buy some sausages' on internal:testid=[data-testid="todo-item"s] >> nth=1 >> internal:role=textbox[nam
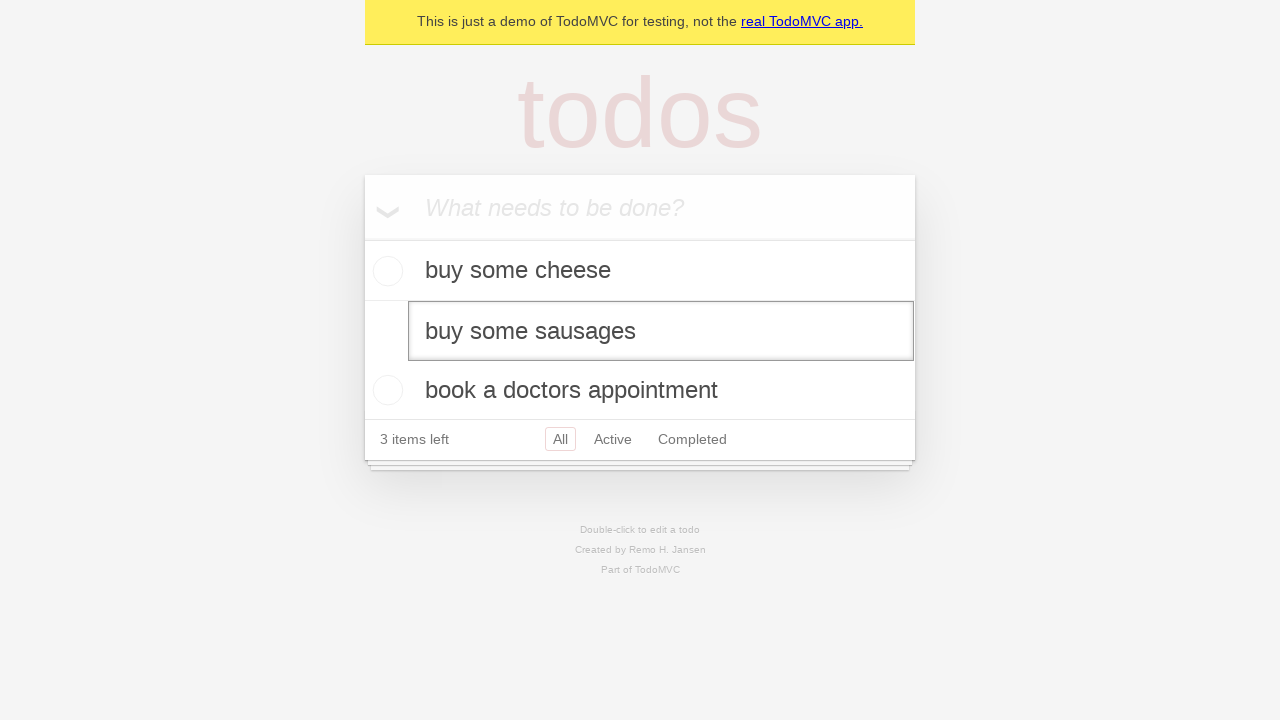

Pressed Escape to cancel edit on internal:testid=[data-testid="todo-item"s] >> nth=1 >> internal:role=textbox[nam
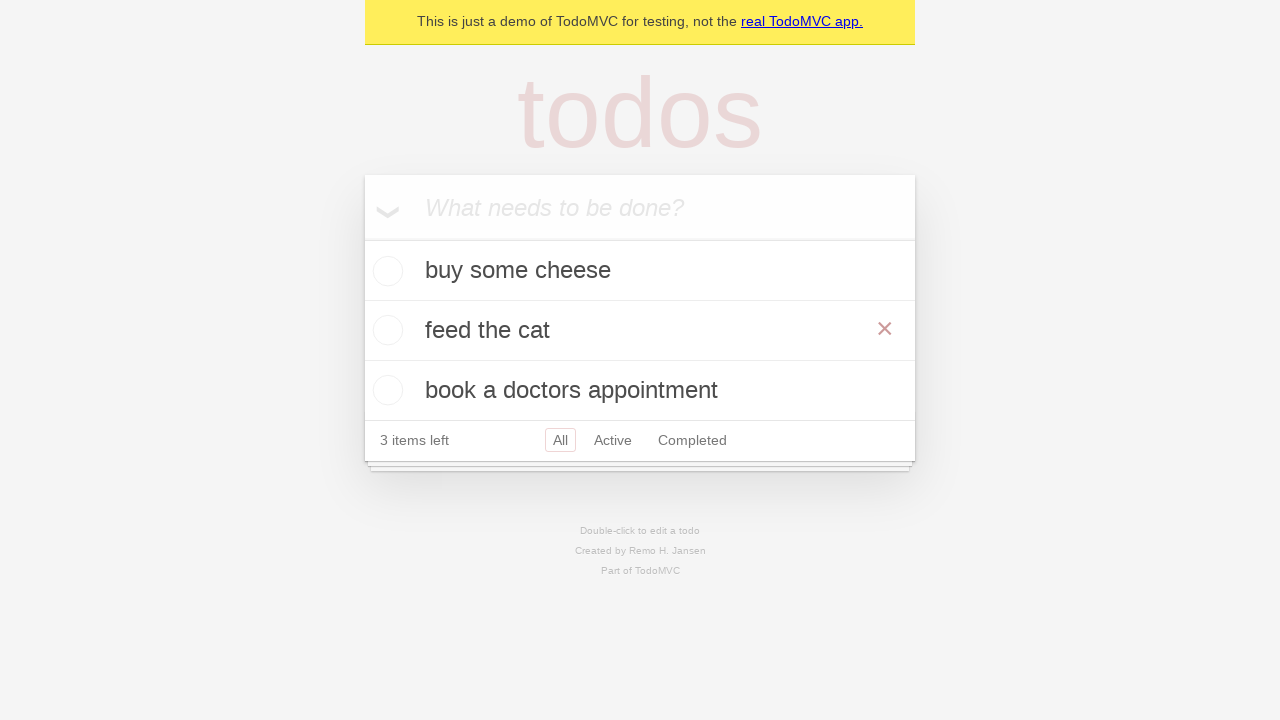

Waited 500ms for edit mode to close
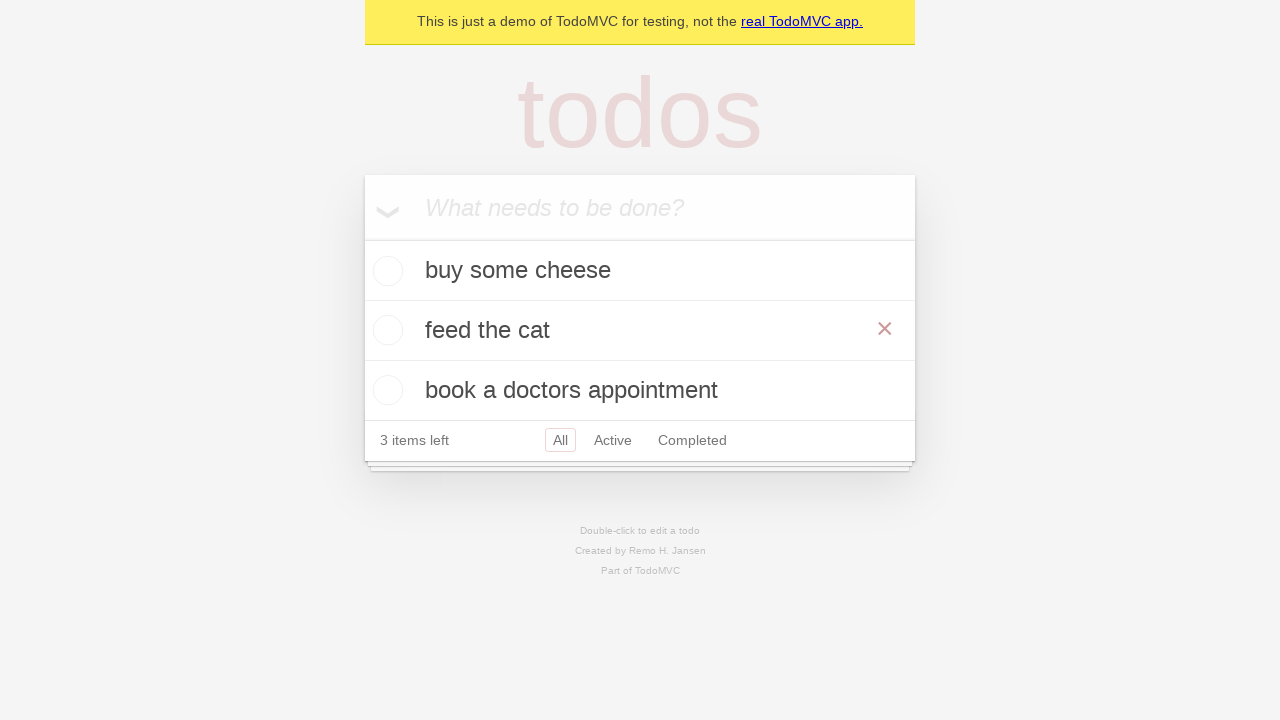

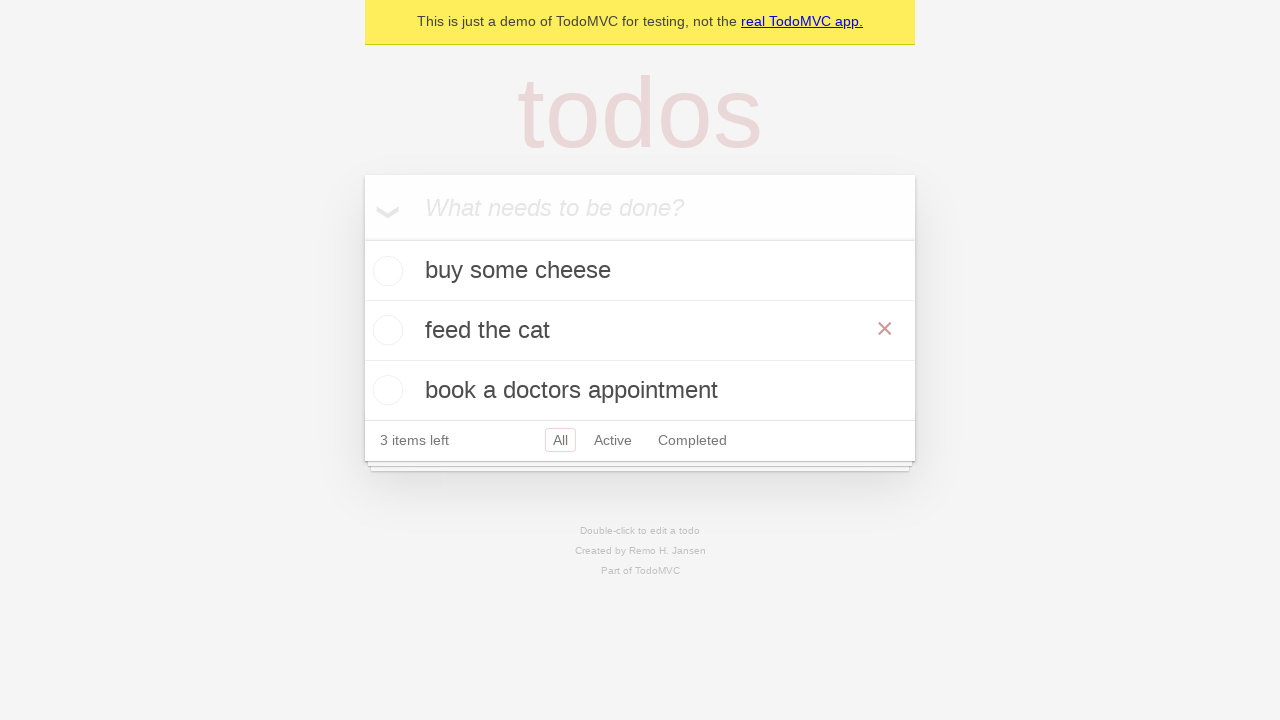